Tests right-click functionality on a button and verifies the correct message appears

Starting URL: https://demoqa.com/buttons

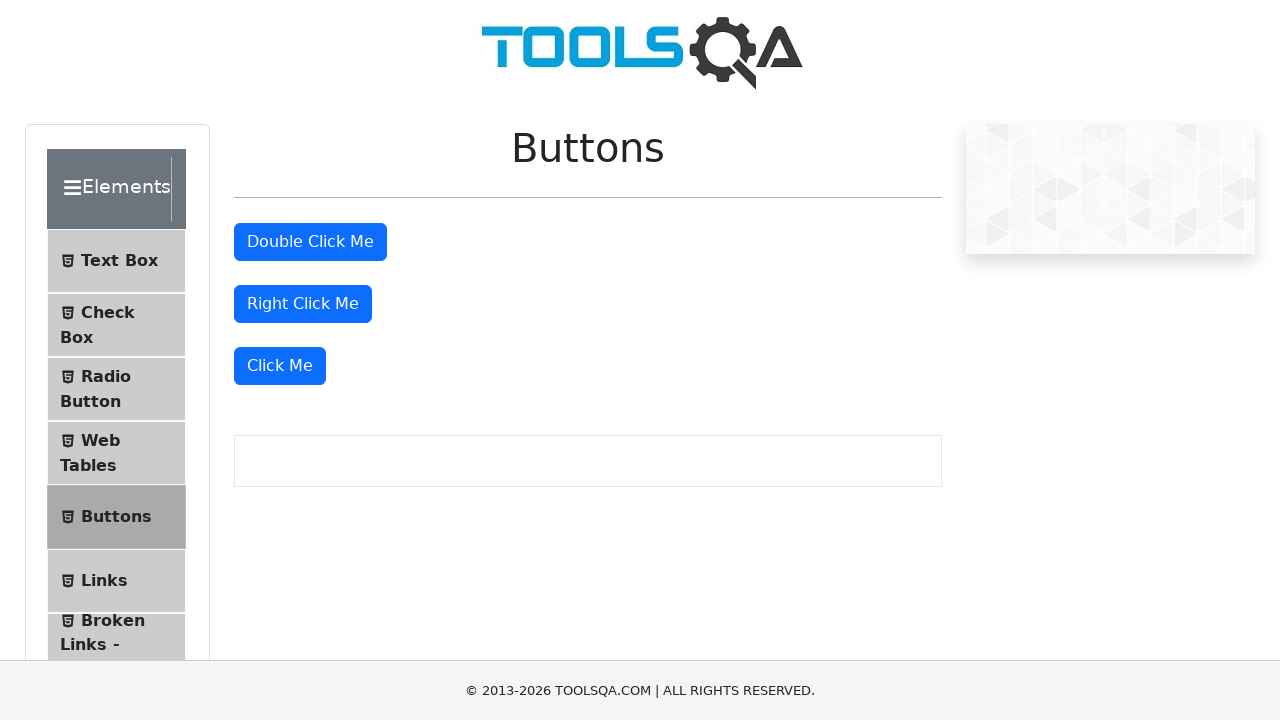

Right-clicked the right-click button at (303, 304) on #rightClickBtn
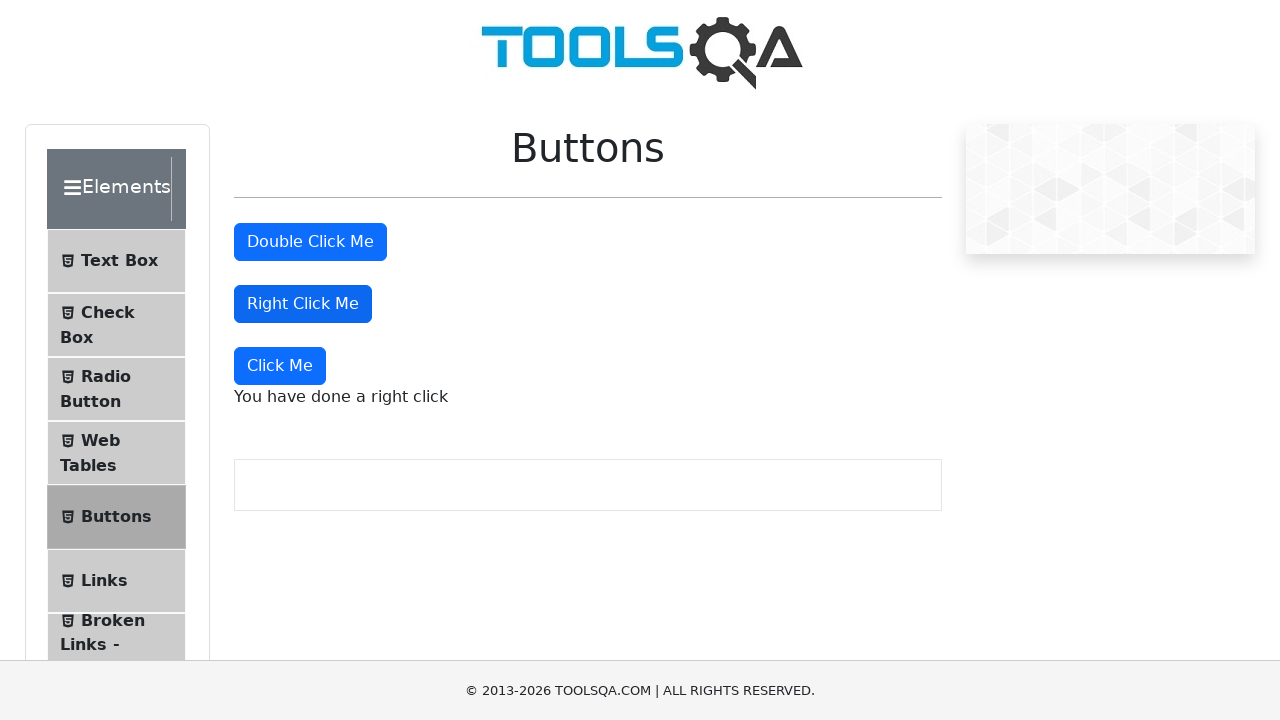

Retrieved right-click message text
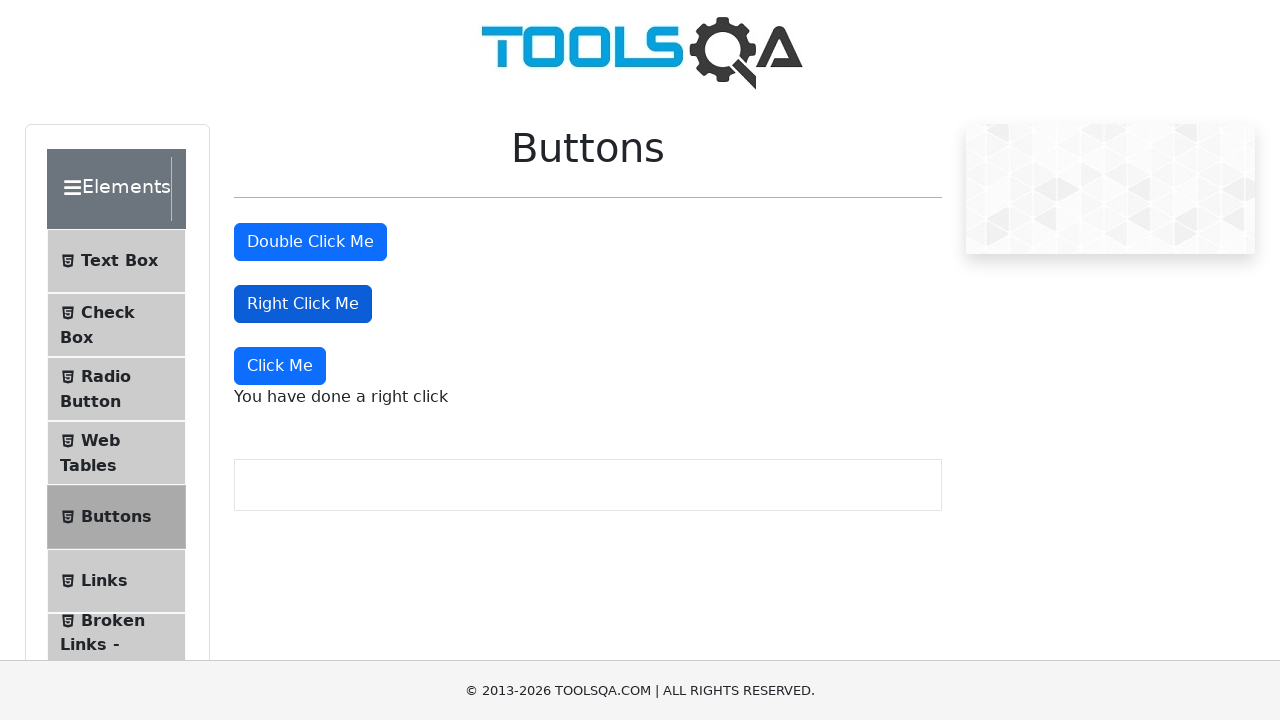

Verified correct message 'You have done a right click' appears
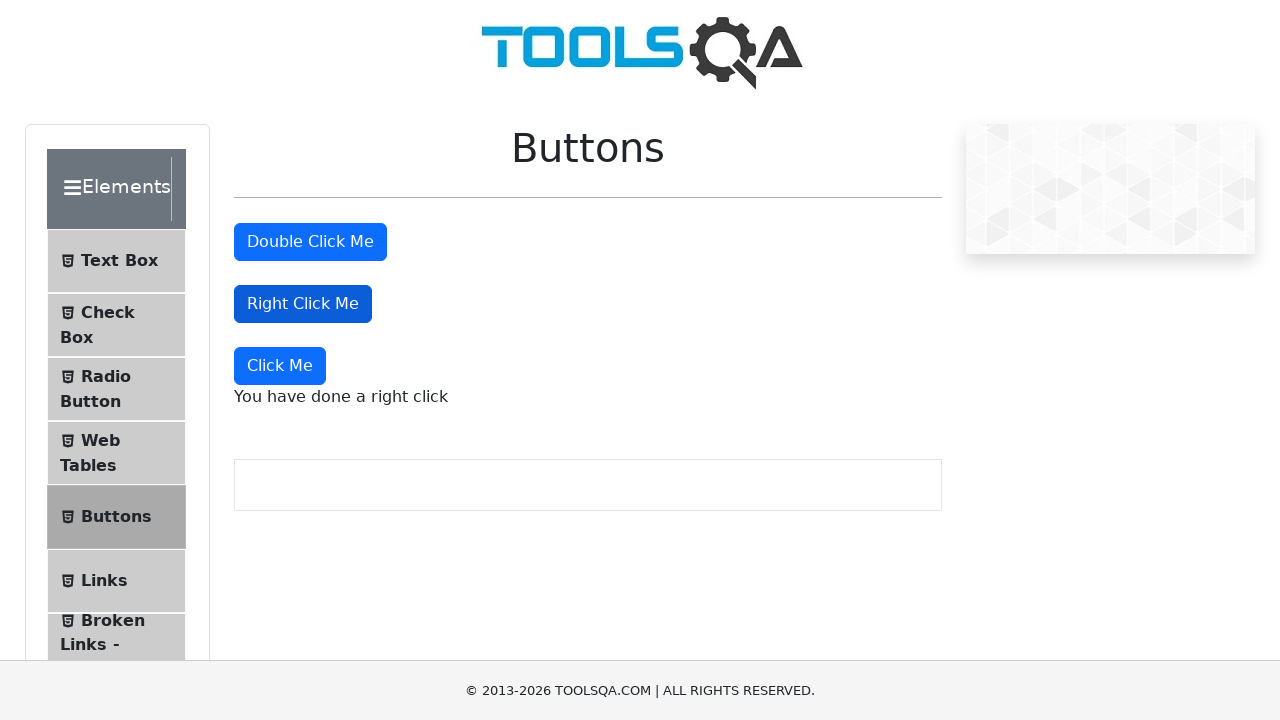

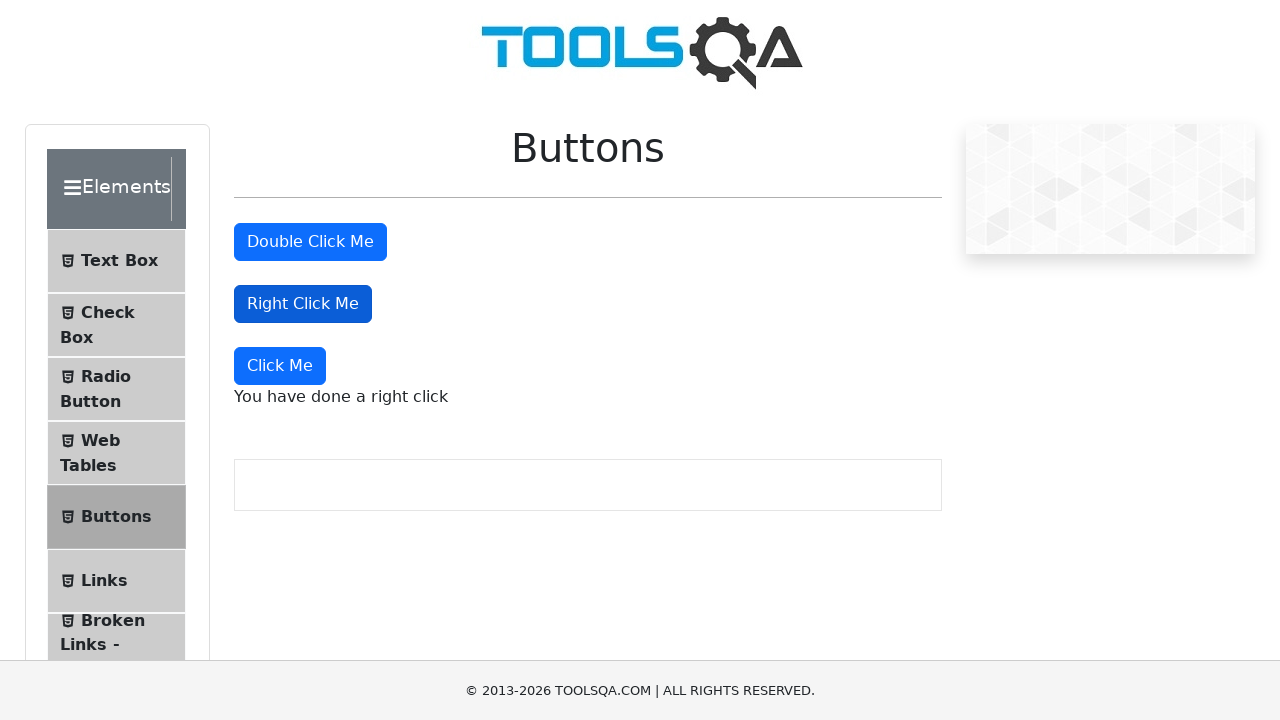